Tests the complete password reset flow including failed login attempt, password reset form submission, and successful login with the new password

Starting URL: https://rahulshettyacademy.com/locatorspractice/

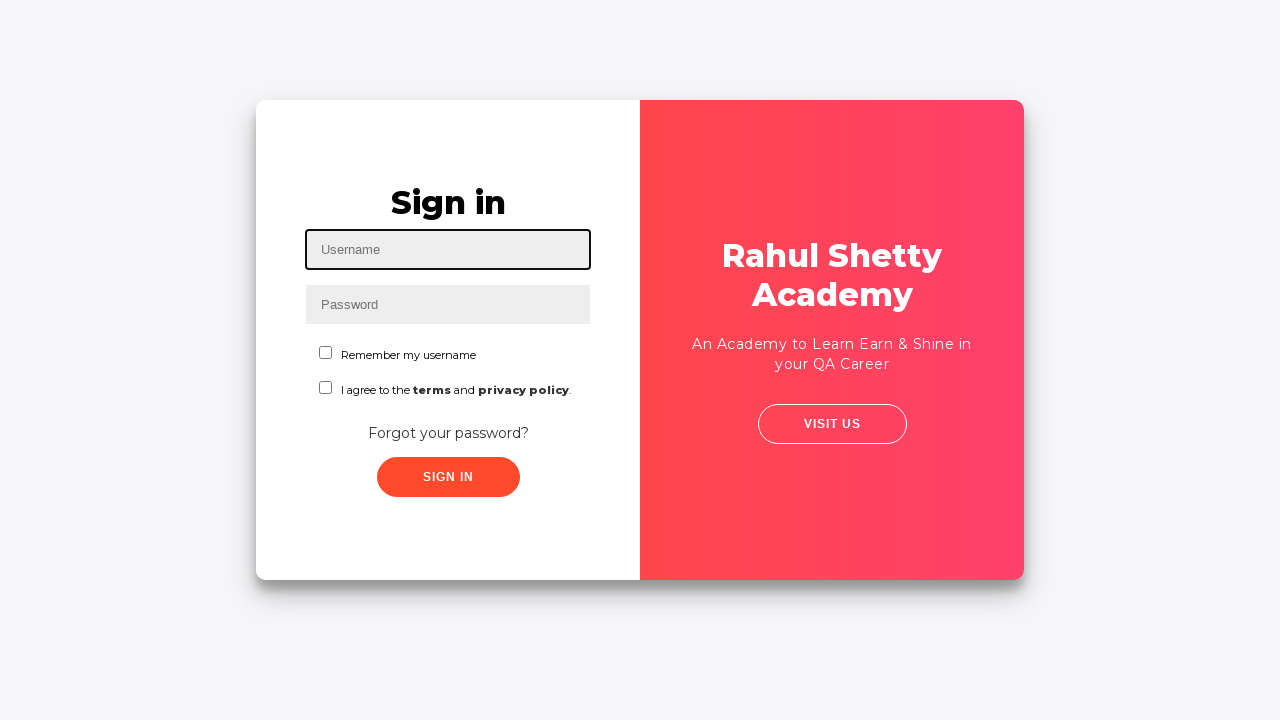

Filled username field with 'Testing' on #inputUsername
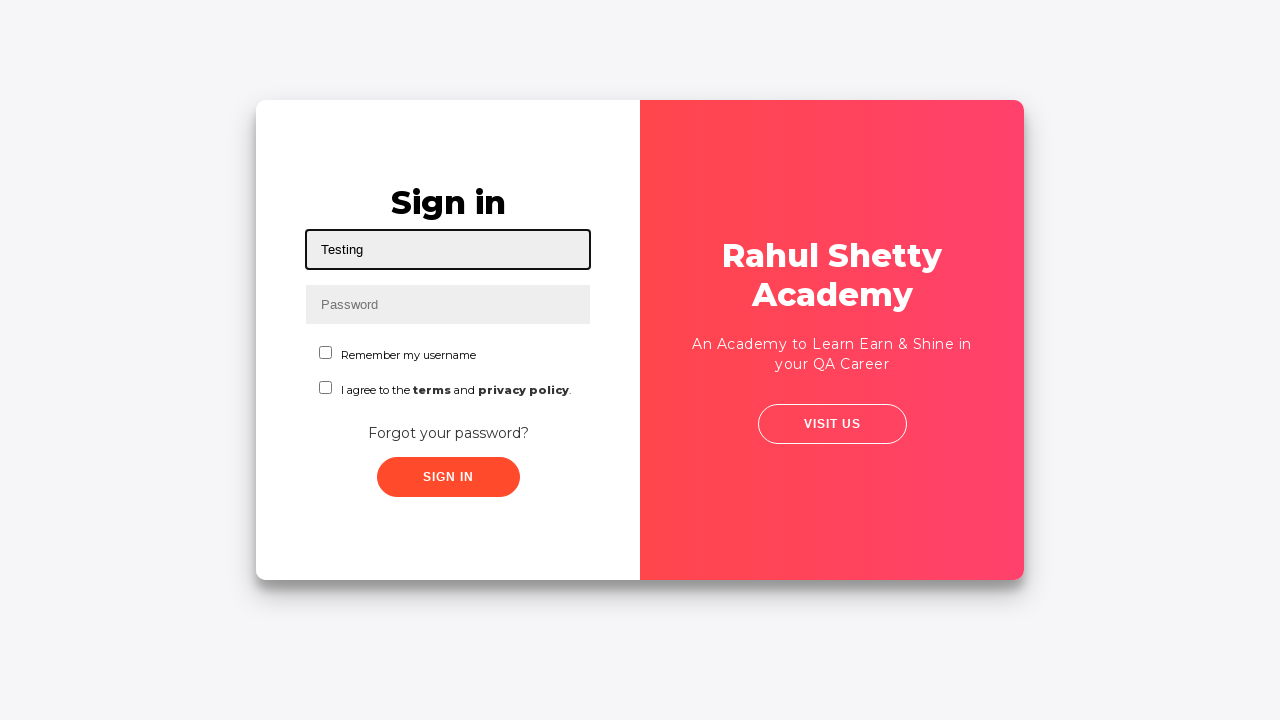

Filled password field with incorrect password 'Testing' on input[name='inputPassword']
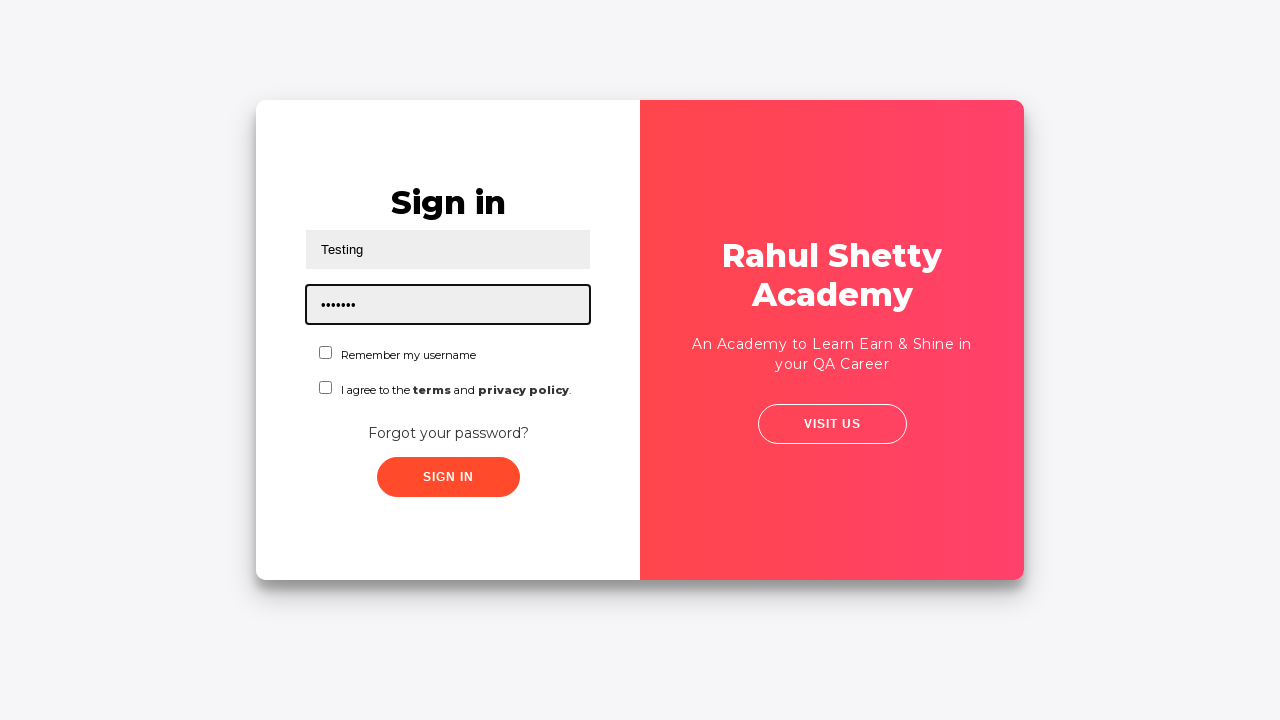

Clicked sign in button with incorrect credentials at (448, 477) on .signInBtn
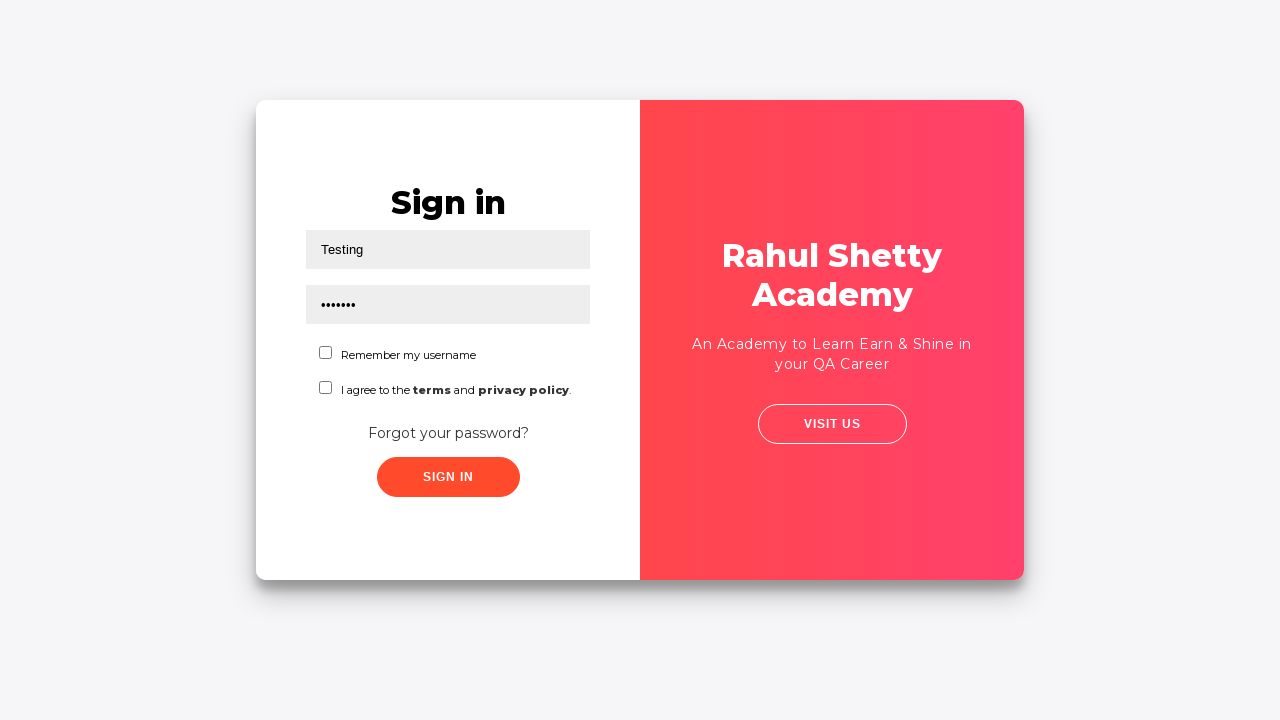

Error message appeared after failed login attempt
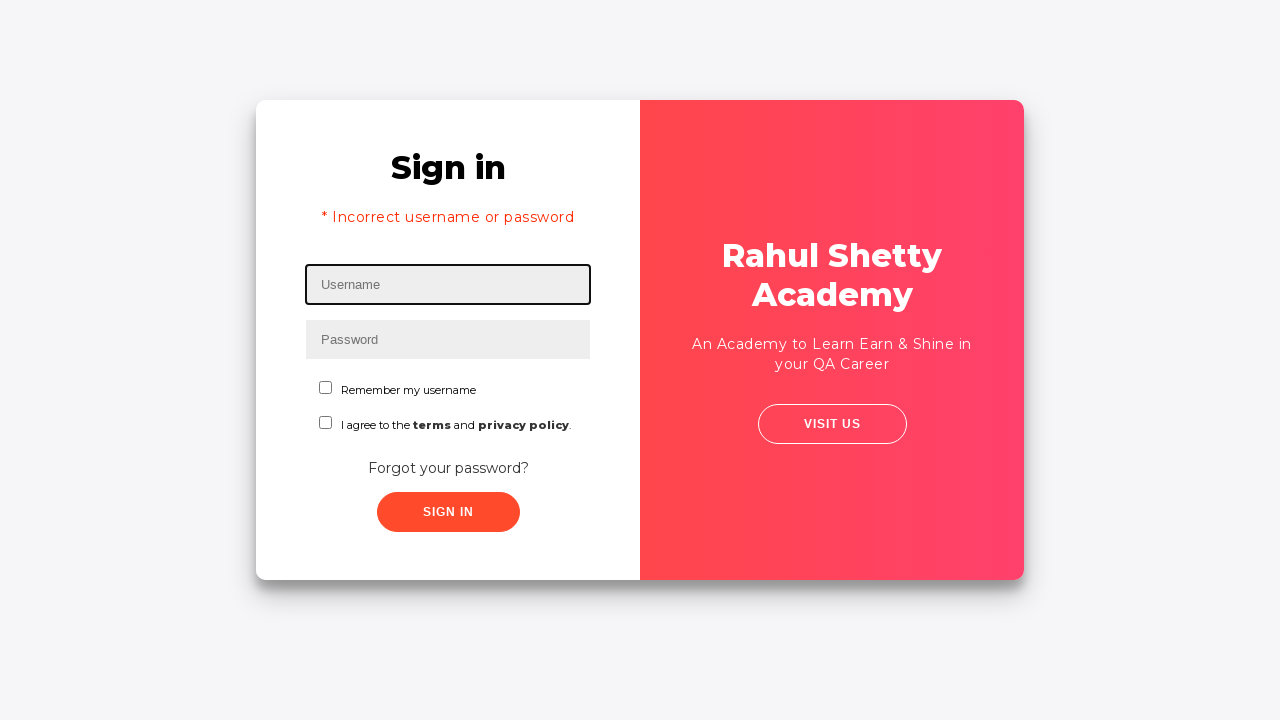

Clicked 'Forgot your password?' link at (448, 468) on a:has-text('Forgot your password?')
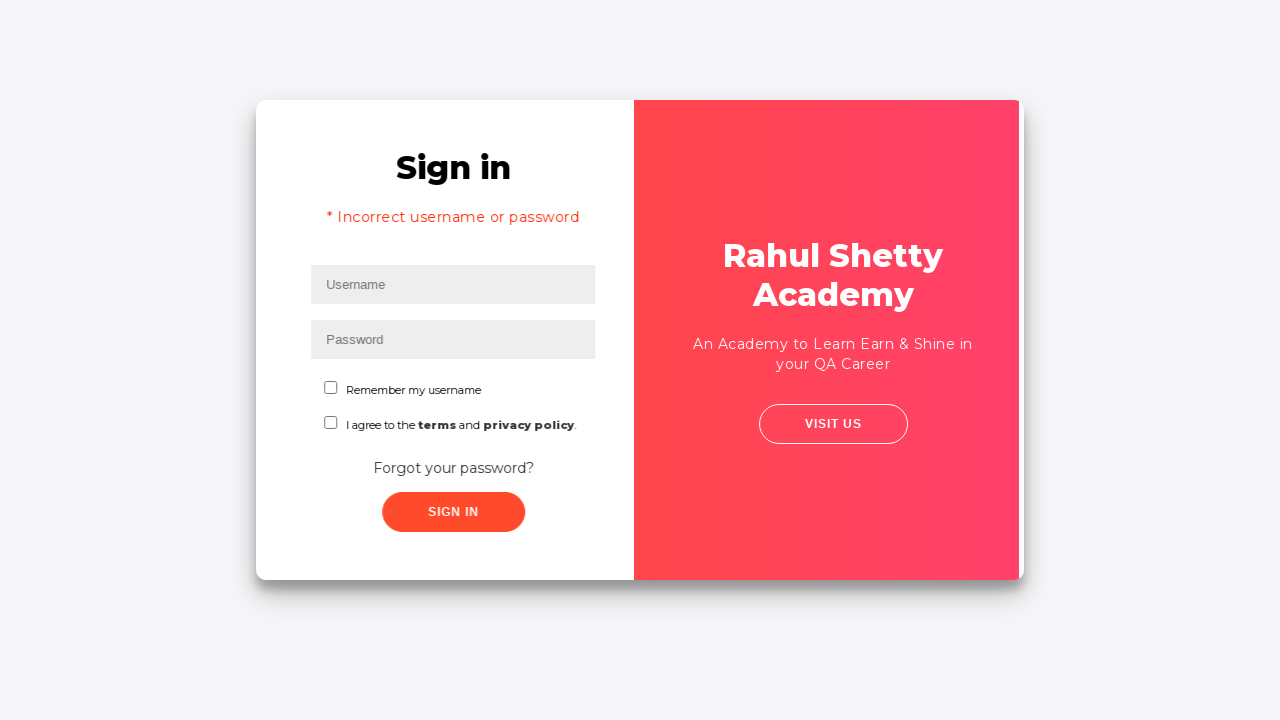

Password reset form loaded successfully
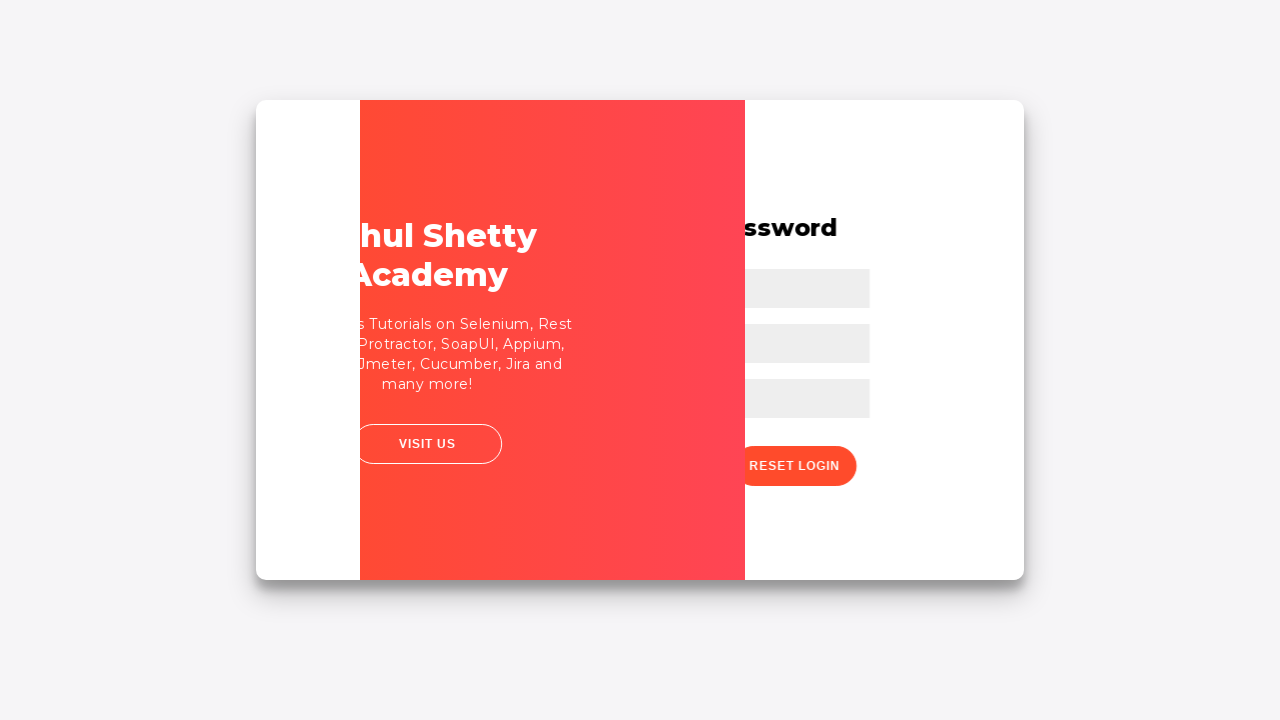

Filled name field with 'Testing' in password reset form on input[placeholder='Name']
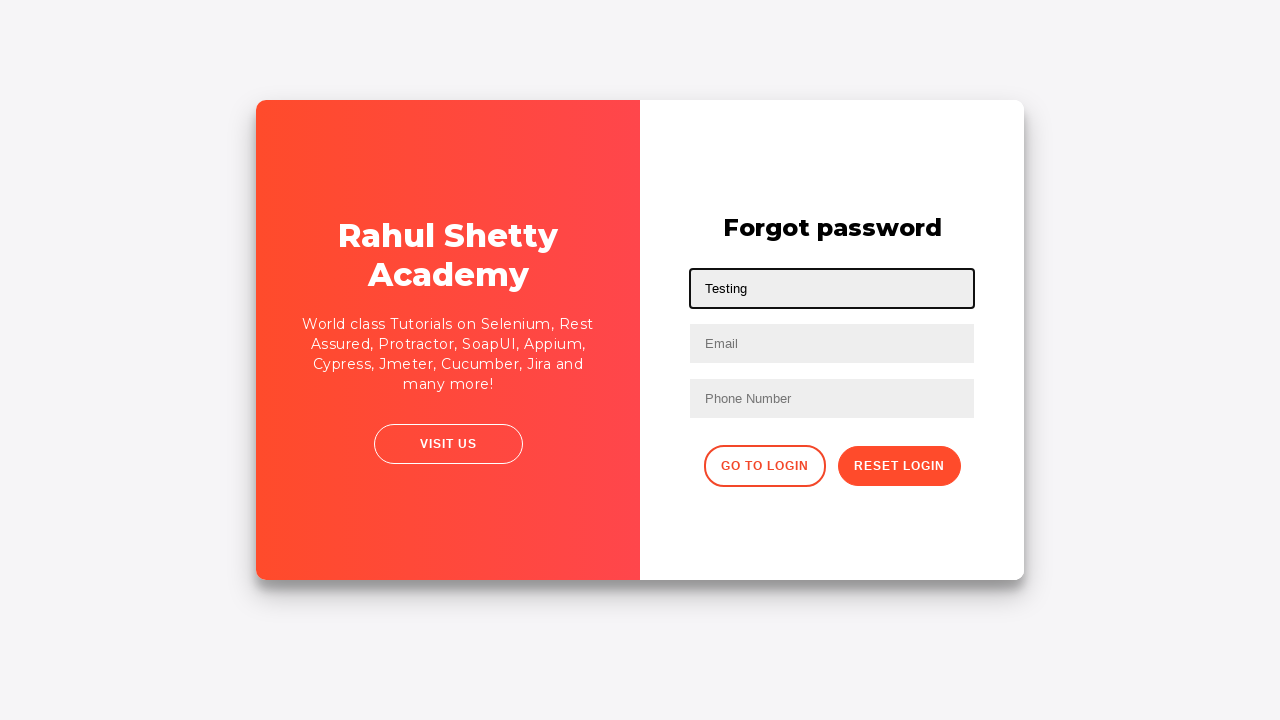

Filled email field with 'testuser@gmail.com' on input[placeholder='Email']
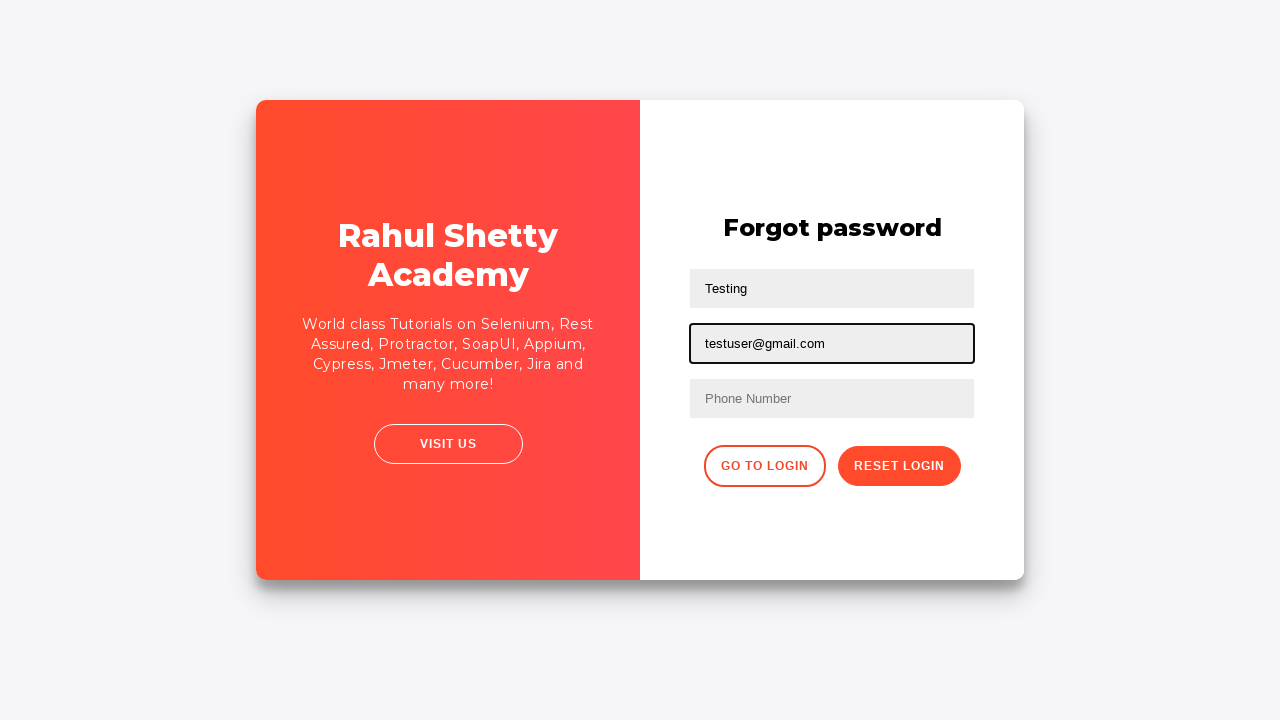

Filled phone number field with '9876543210' on input[placeholder='Phone Number']
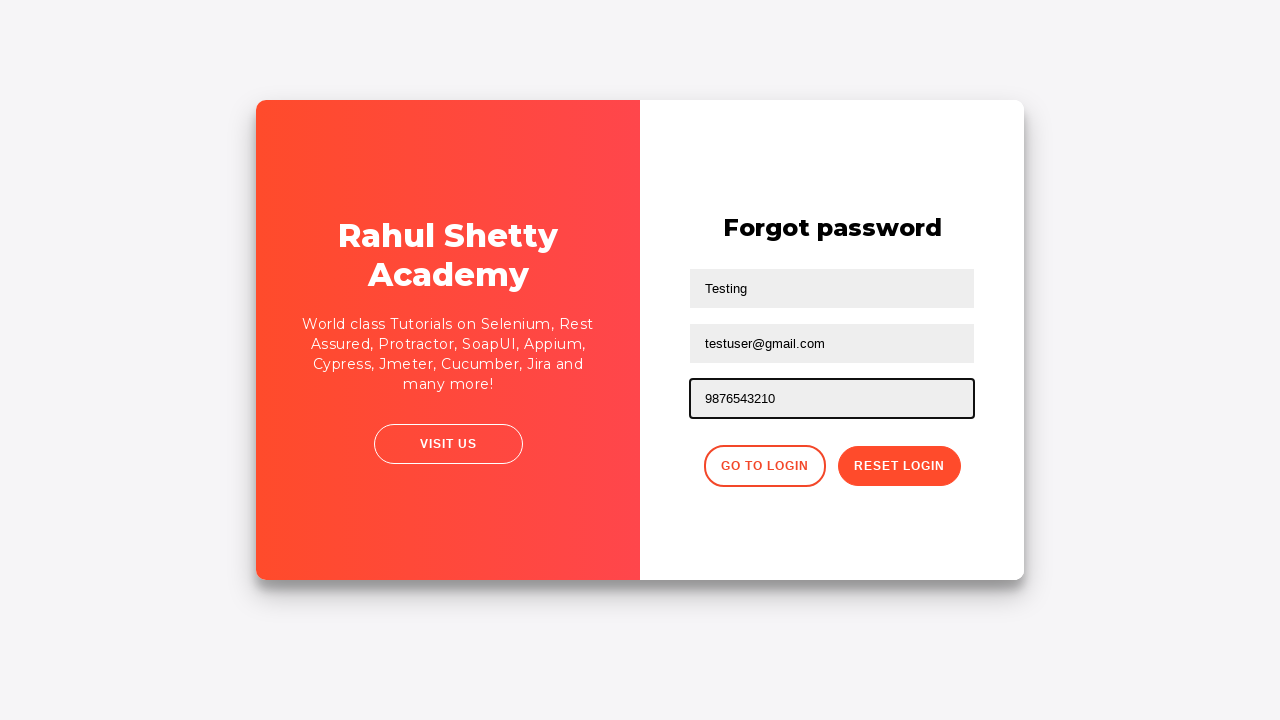

Clicked reset password button to submit form at (899, 466) on .reset-pwd-btn
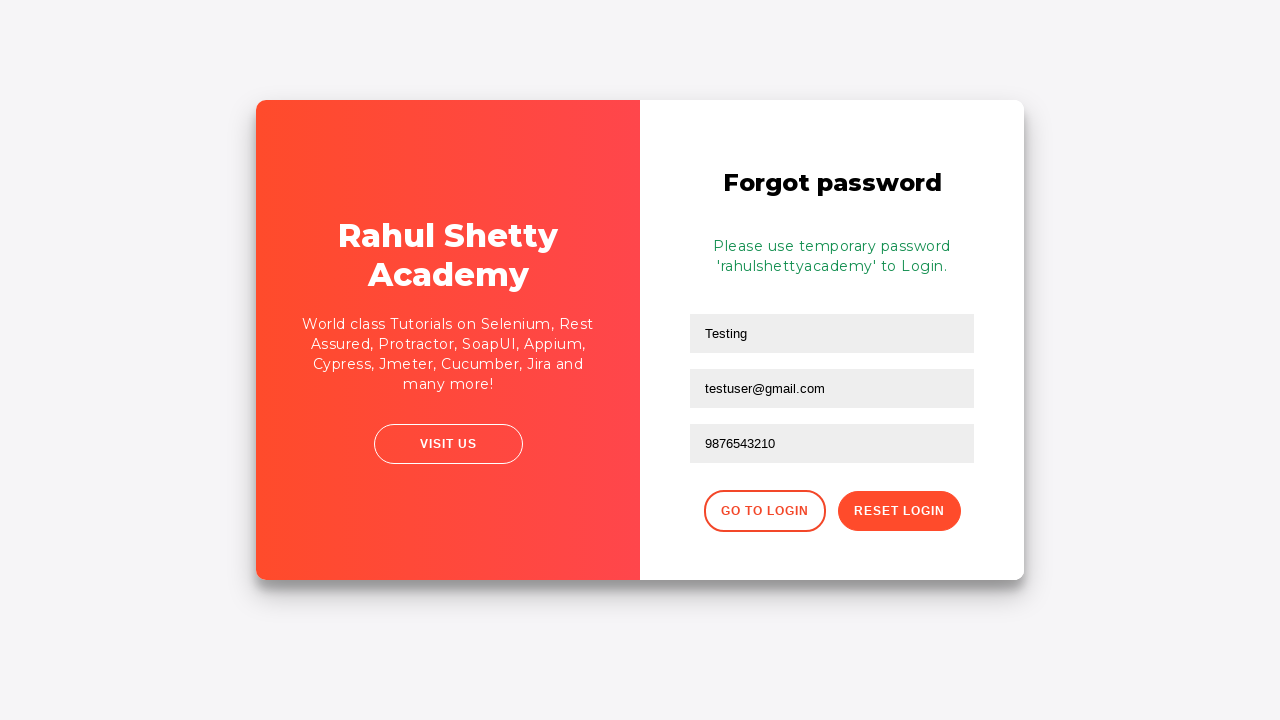

Password reset info message displayed
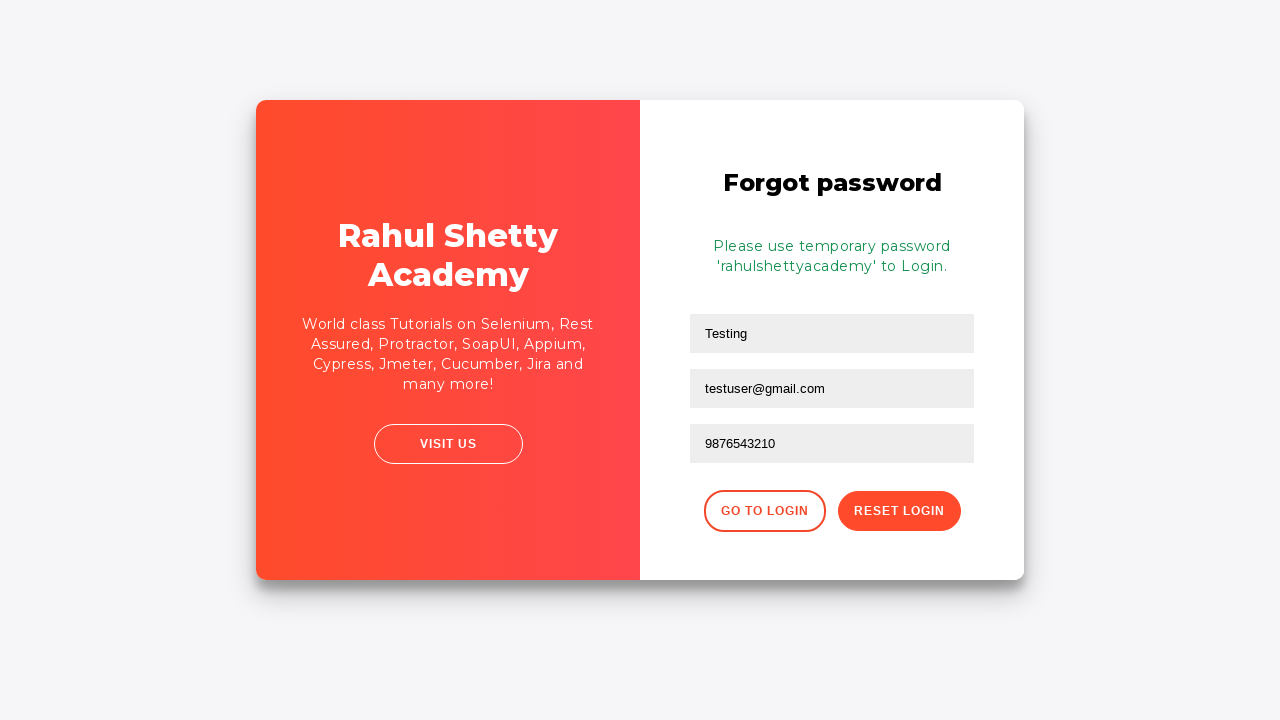

Extracted new password from info message: 'rahulshettyacademy'
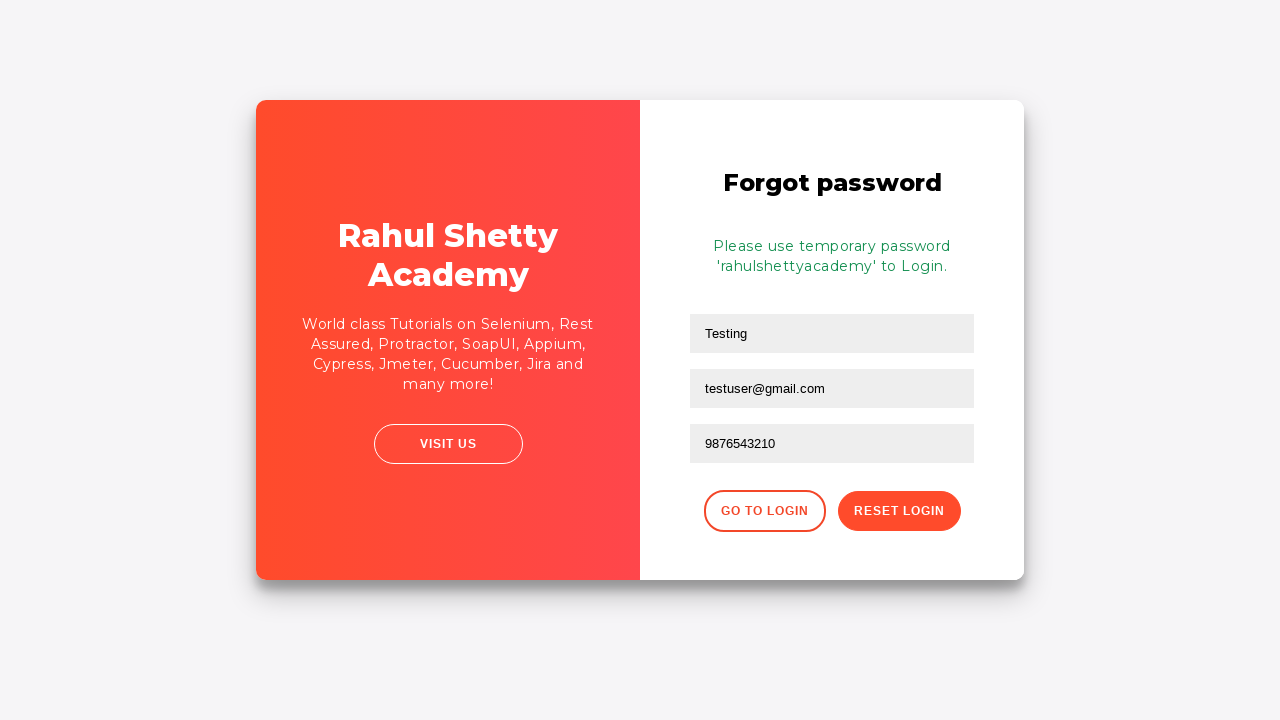

Clicked 'Go to Login' button to return to login form at (764, 511) on button:has-text('Go to Login')
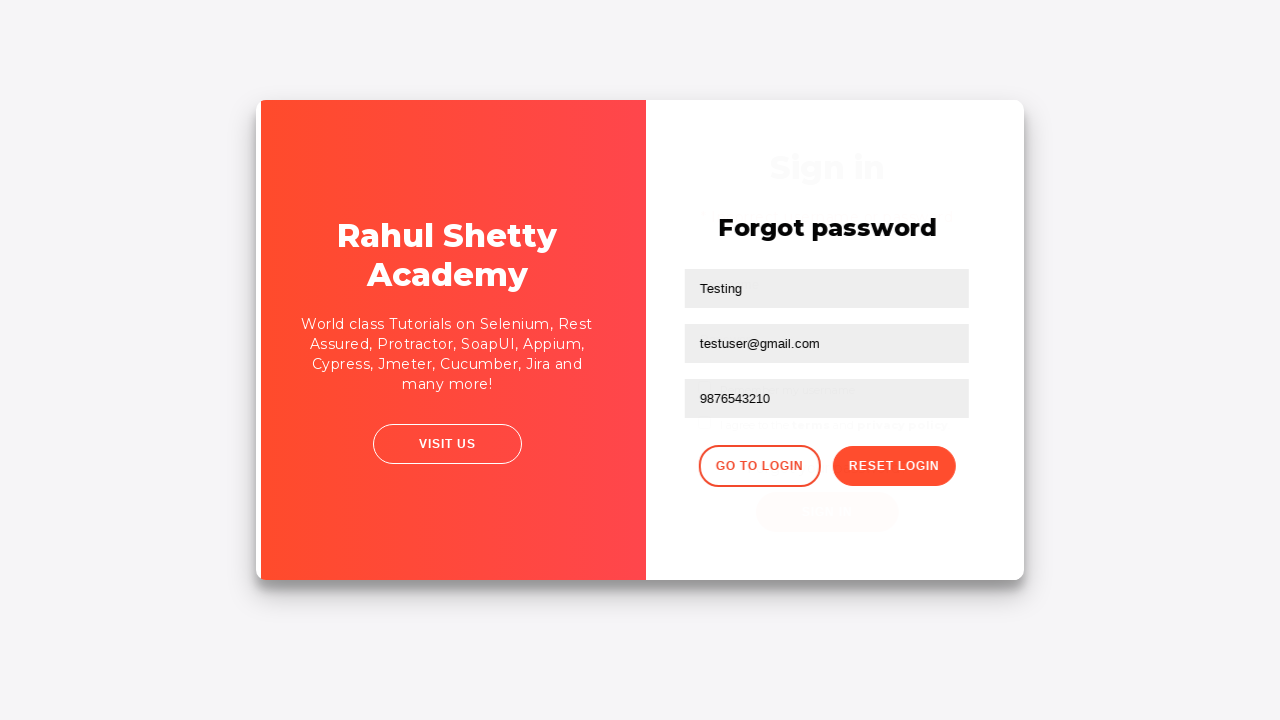

Waited for login form to fully load
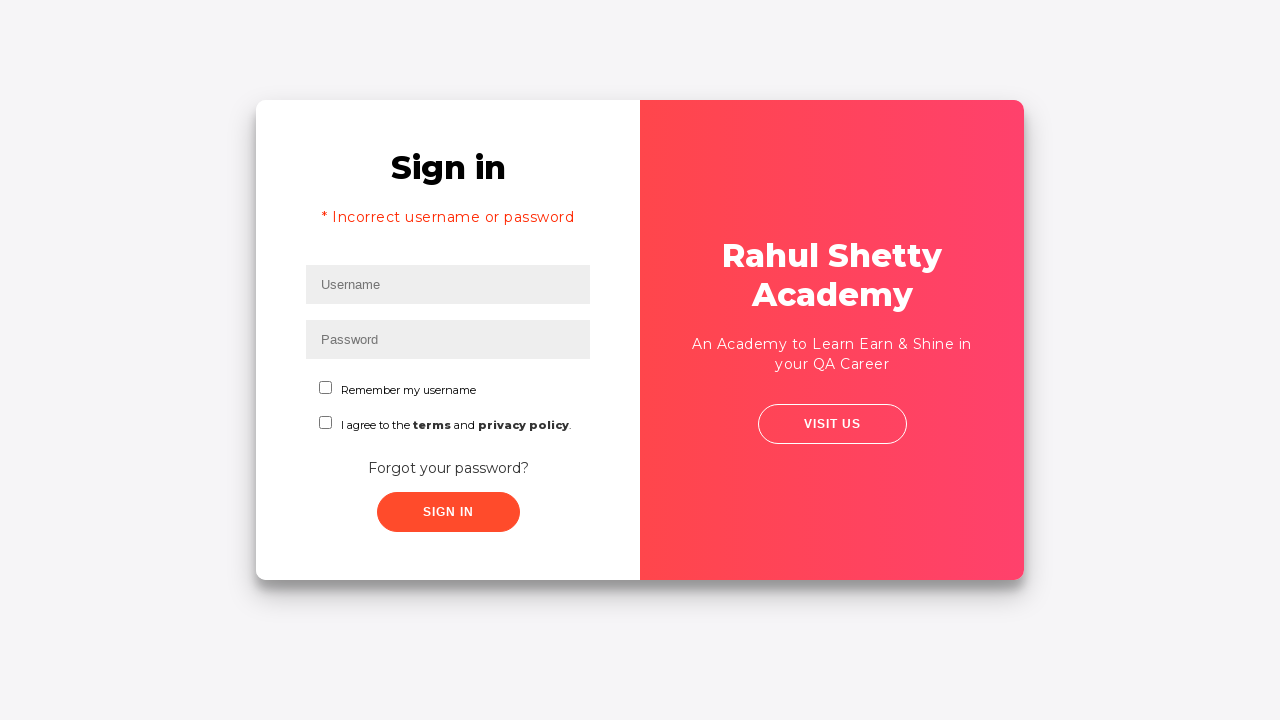

Filled username field with 'Testing' for second login attempt on #inputUsername
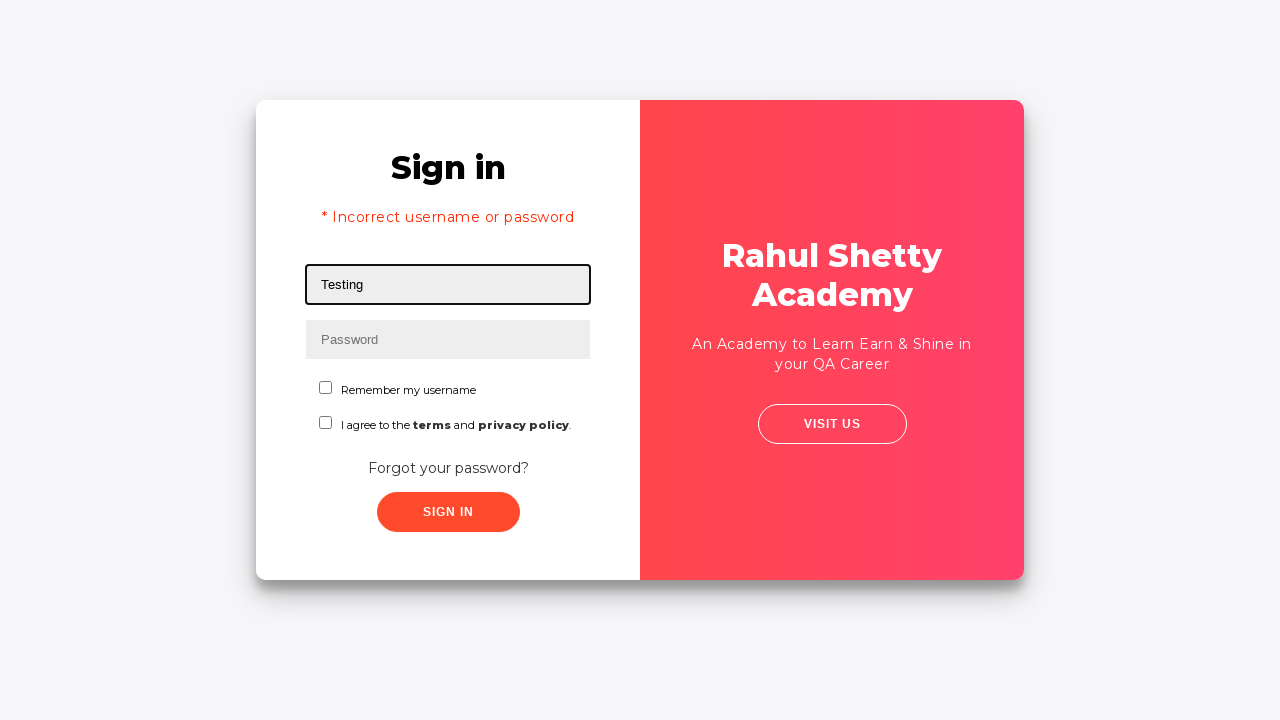

Filled password field with the new password from reset on input[name='inputPassword']
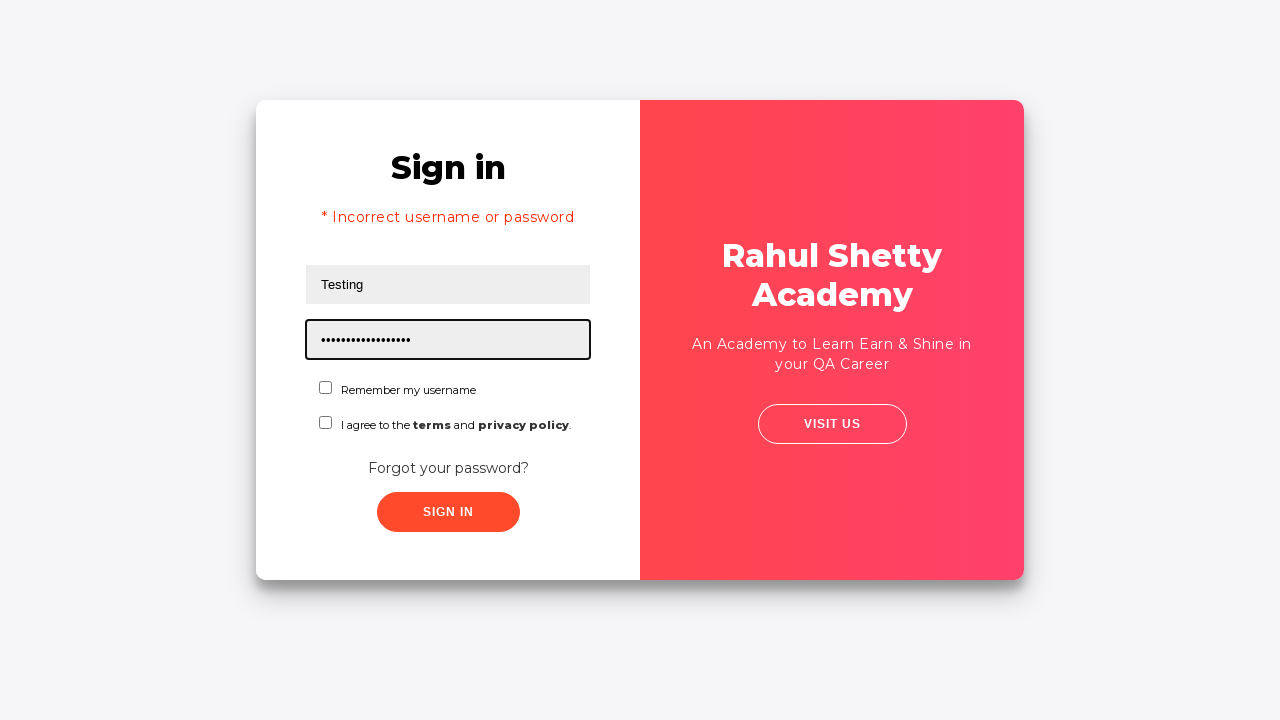

Clicked sign in button with new password credentials at (448, 512) on .signInBtn
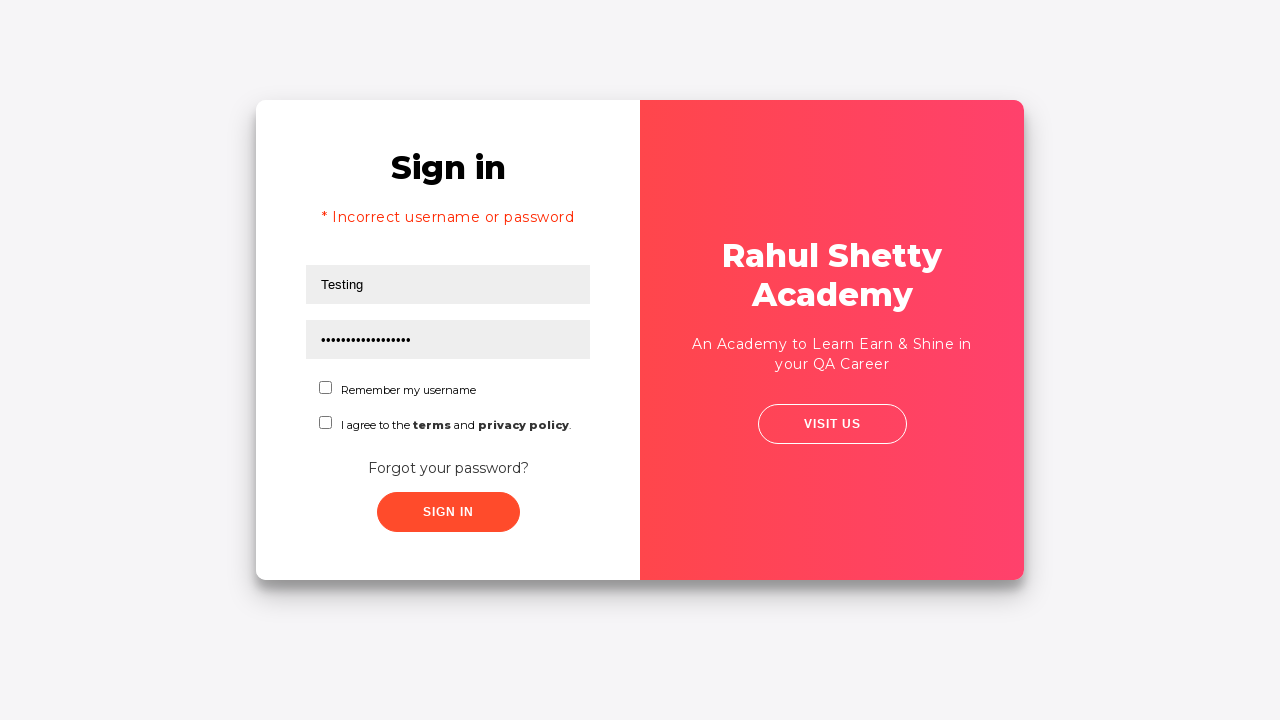

Successfully logged in - logout button is now visible
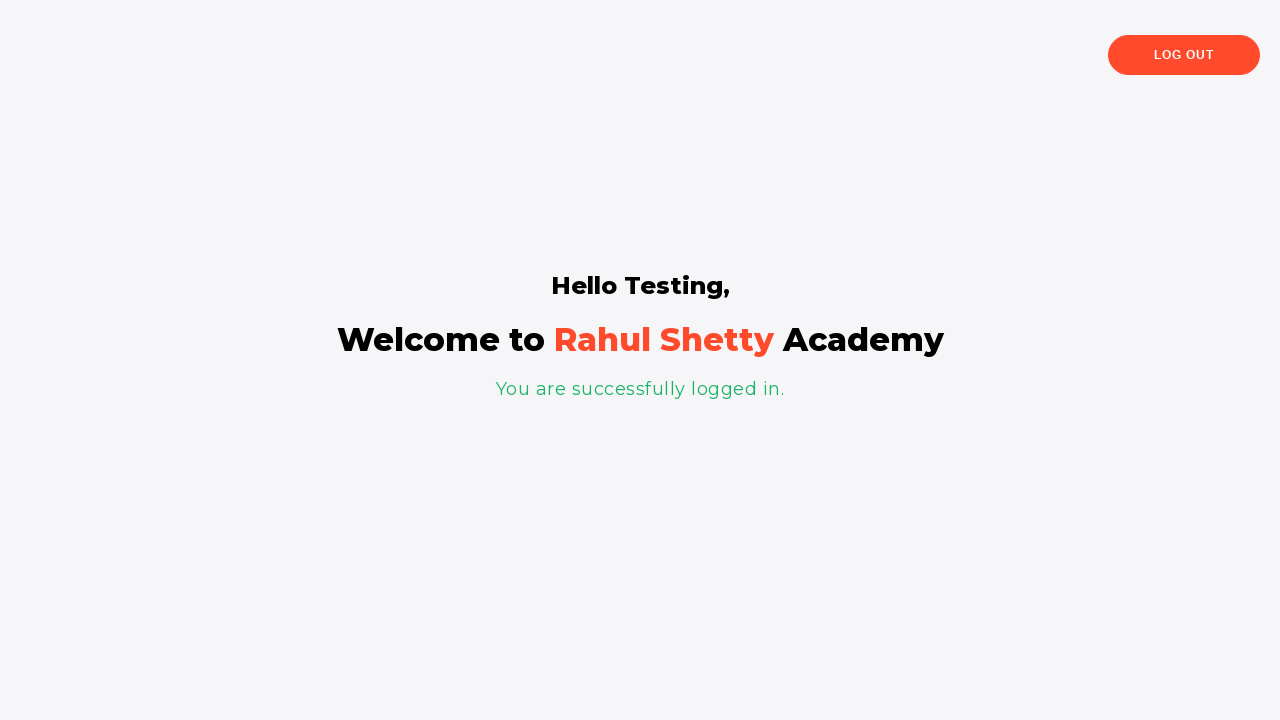

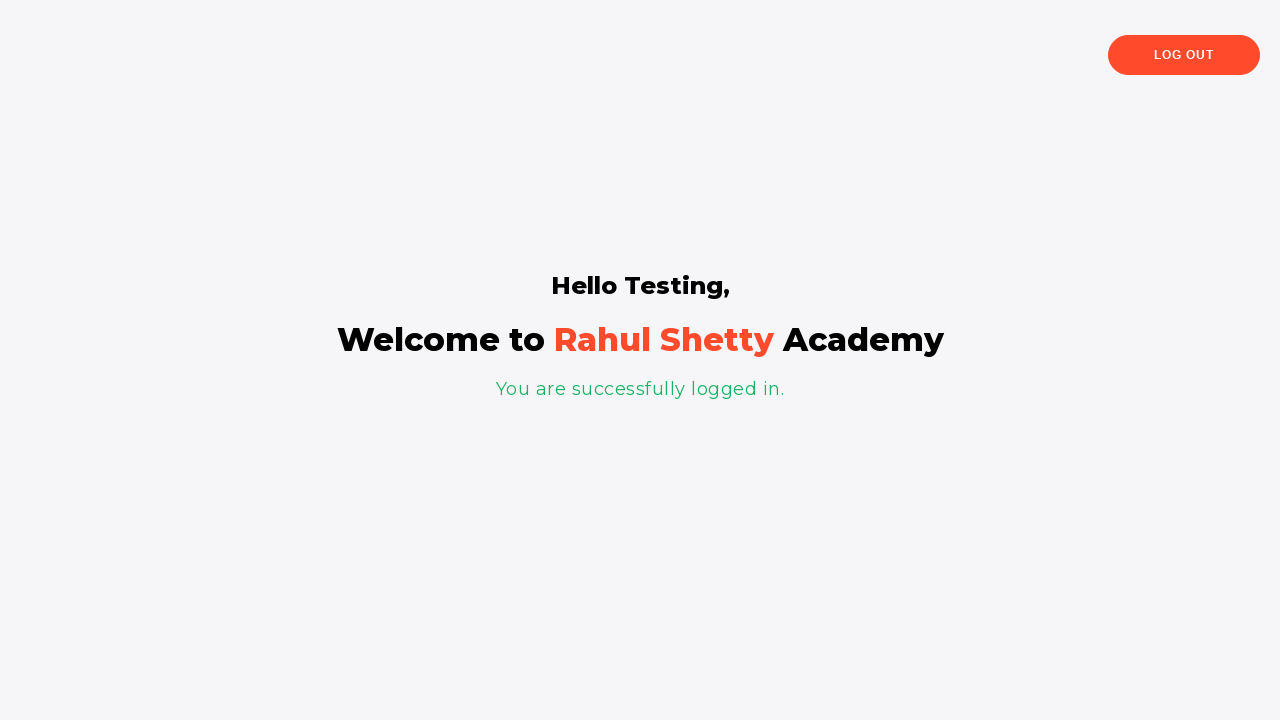